Tests checkbox selection by clicking Cricket and Hockey hobby checkboxes

Starting URL: http://demo.automationtesting.in/Register.html

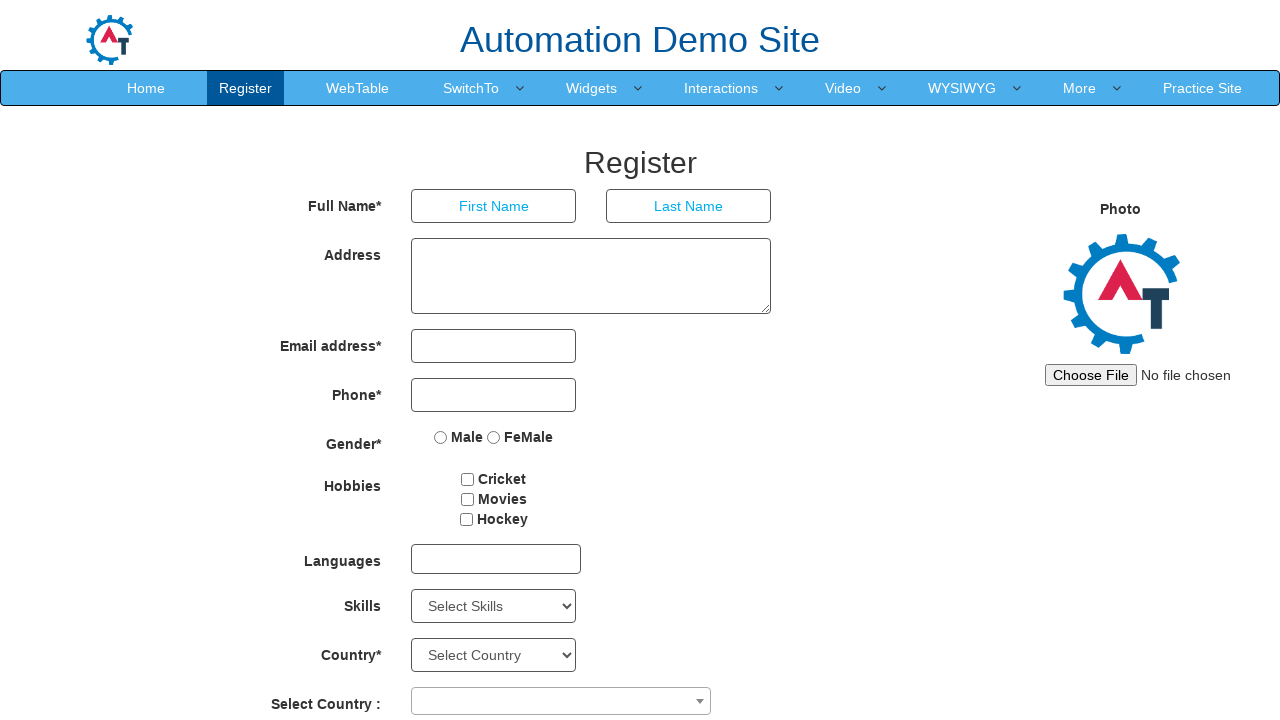

Clicked Cricket checkbox at (468, 479) on #checkbox1
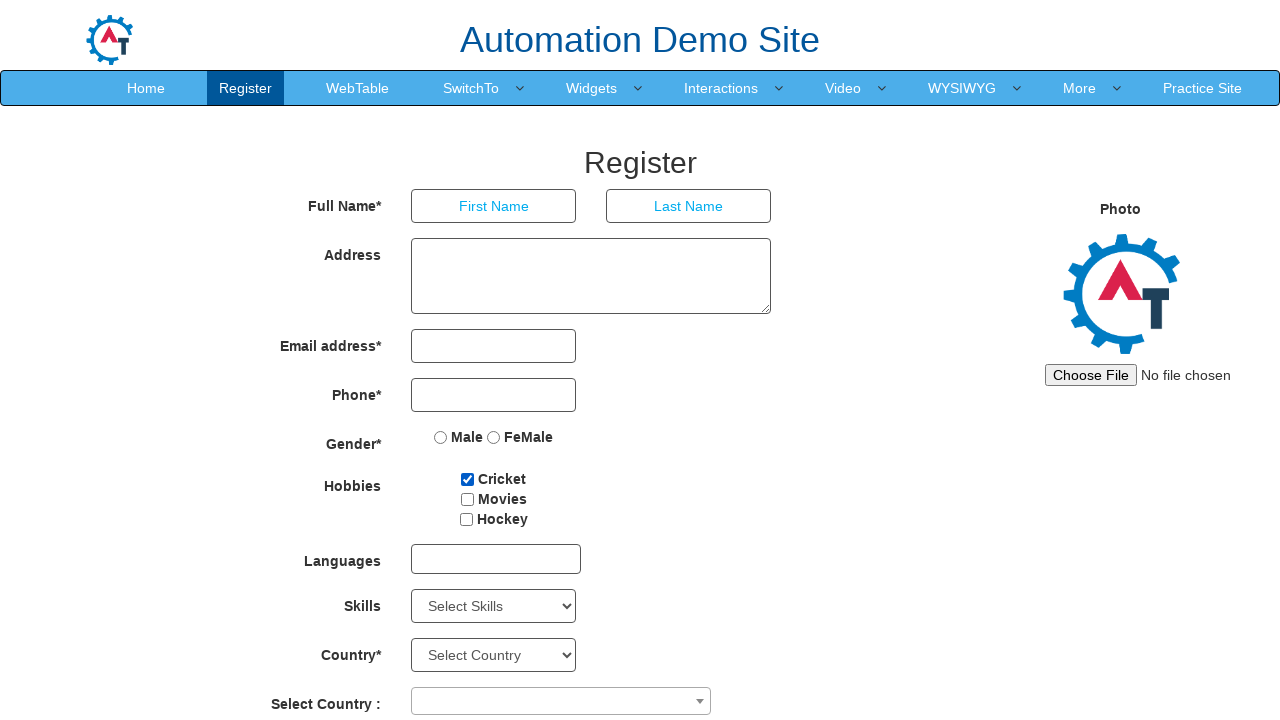

Clicked Hockey checkbox at (466, 519) on input[value='Hockey']
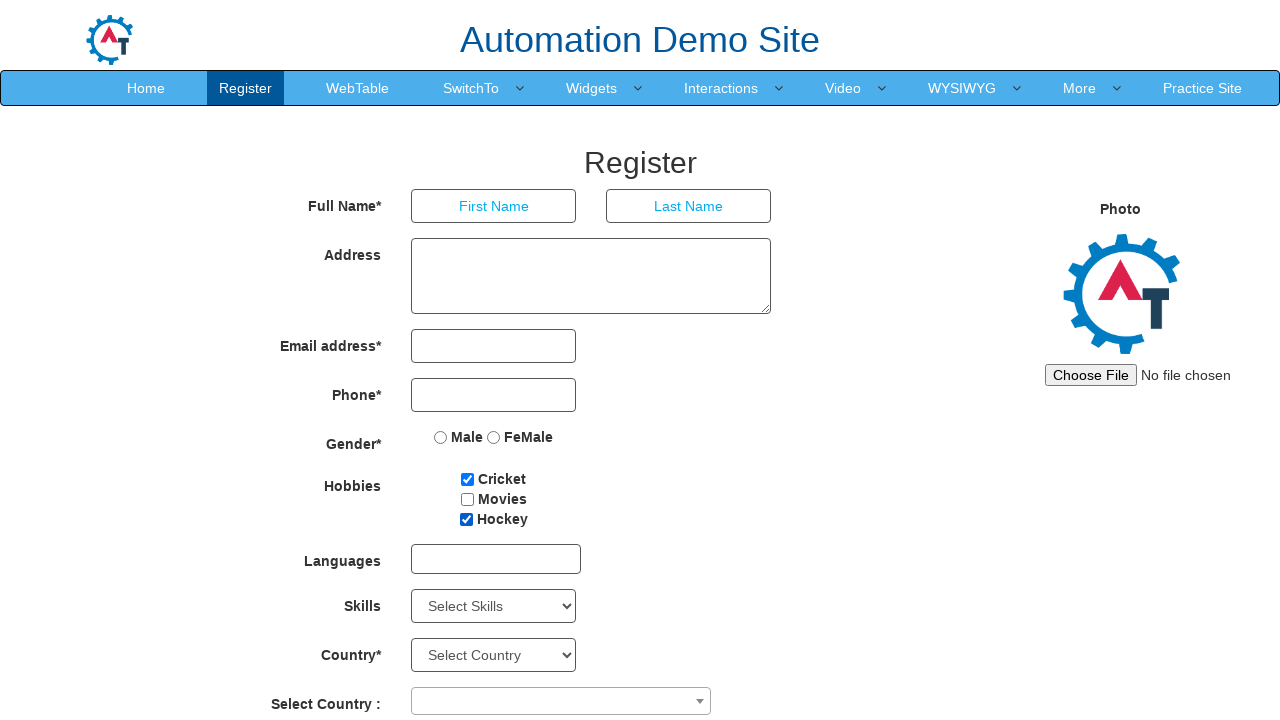

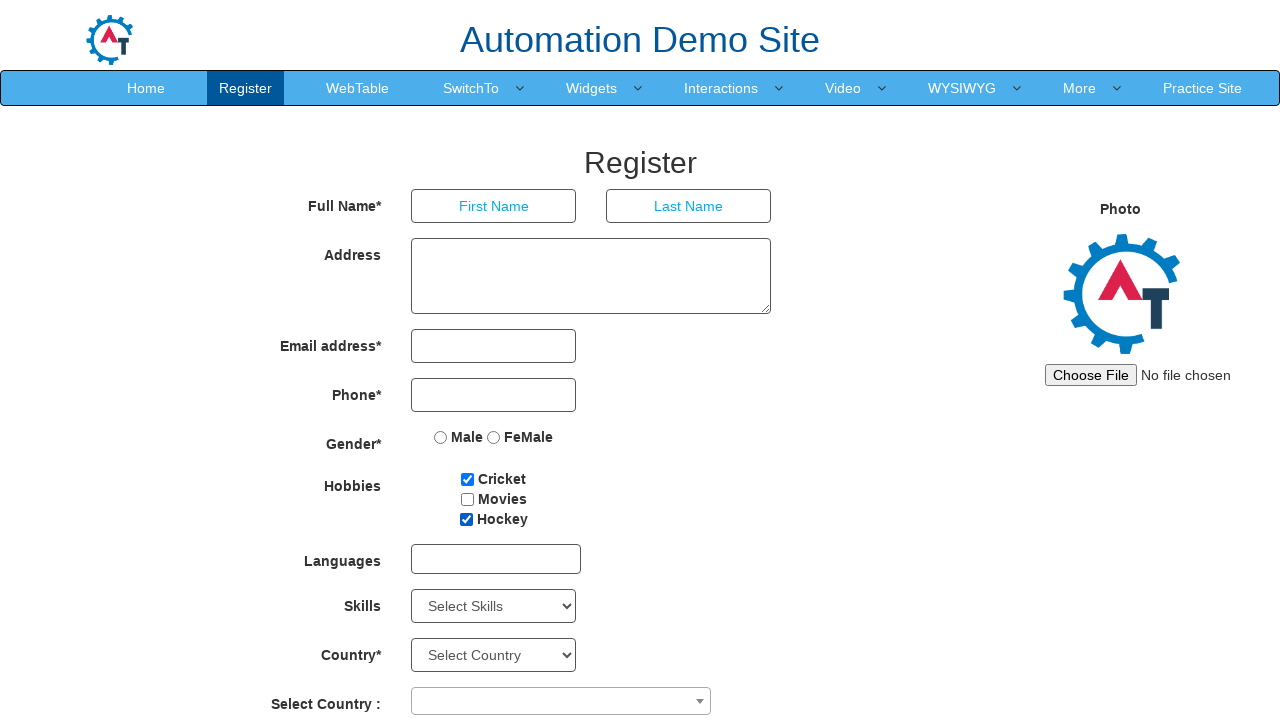